Tests dropdown selection functionality by selecting options by value and by index from a dropdown menu

Starting URL: https://the-internet.herokuapp.com/dropdown

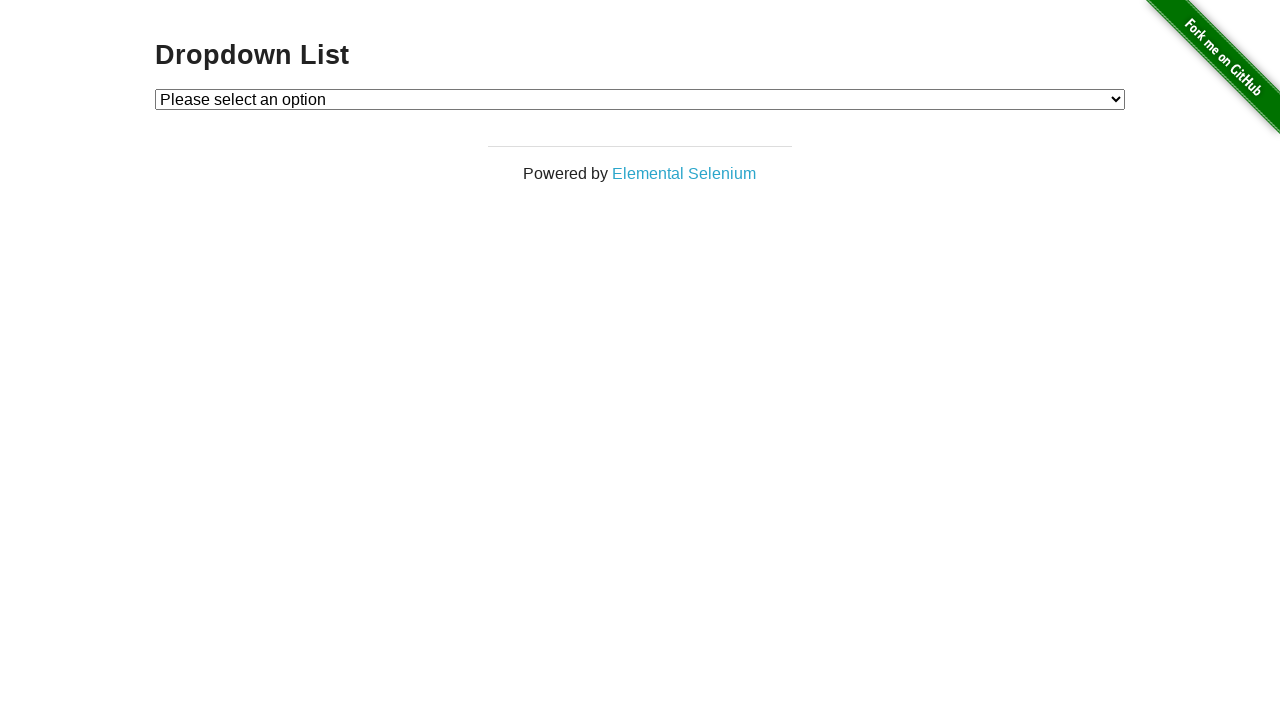

Selected dropdown option with value '1' on #dropdown
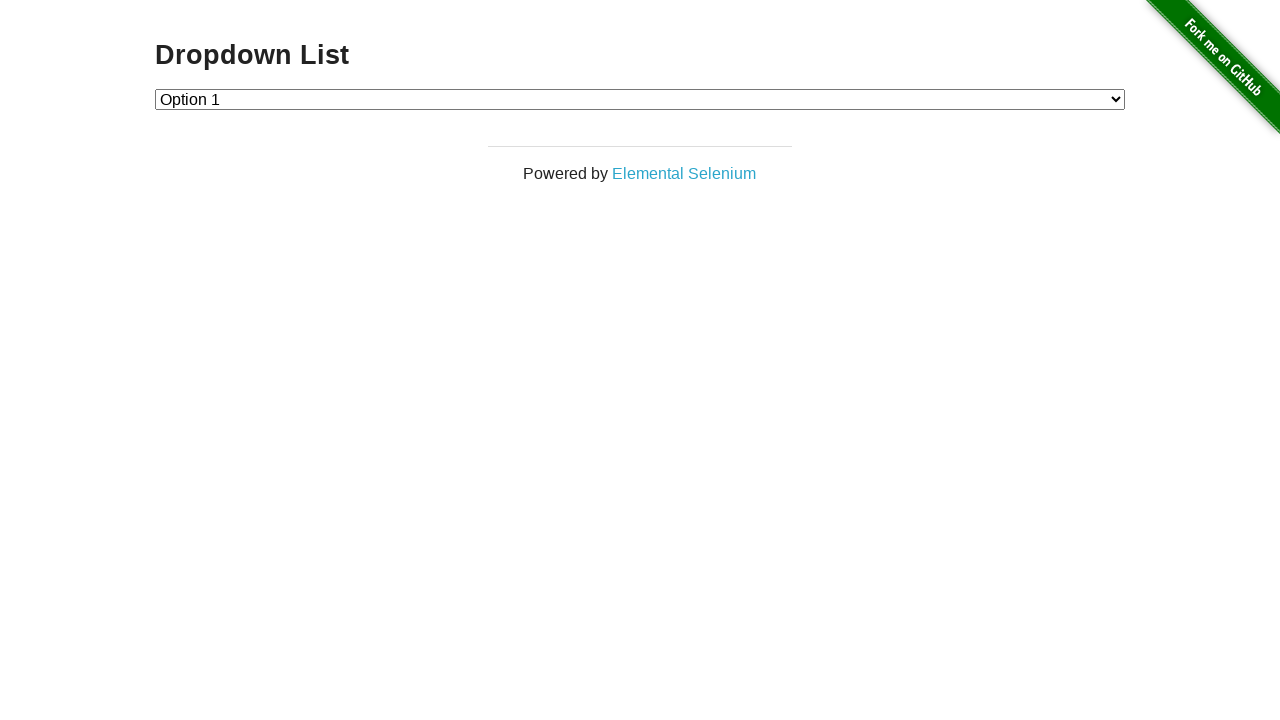

Selected dropdown option with value '2' on #dropdown
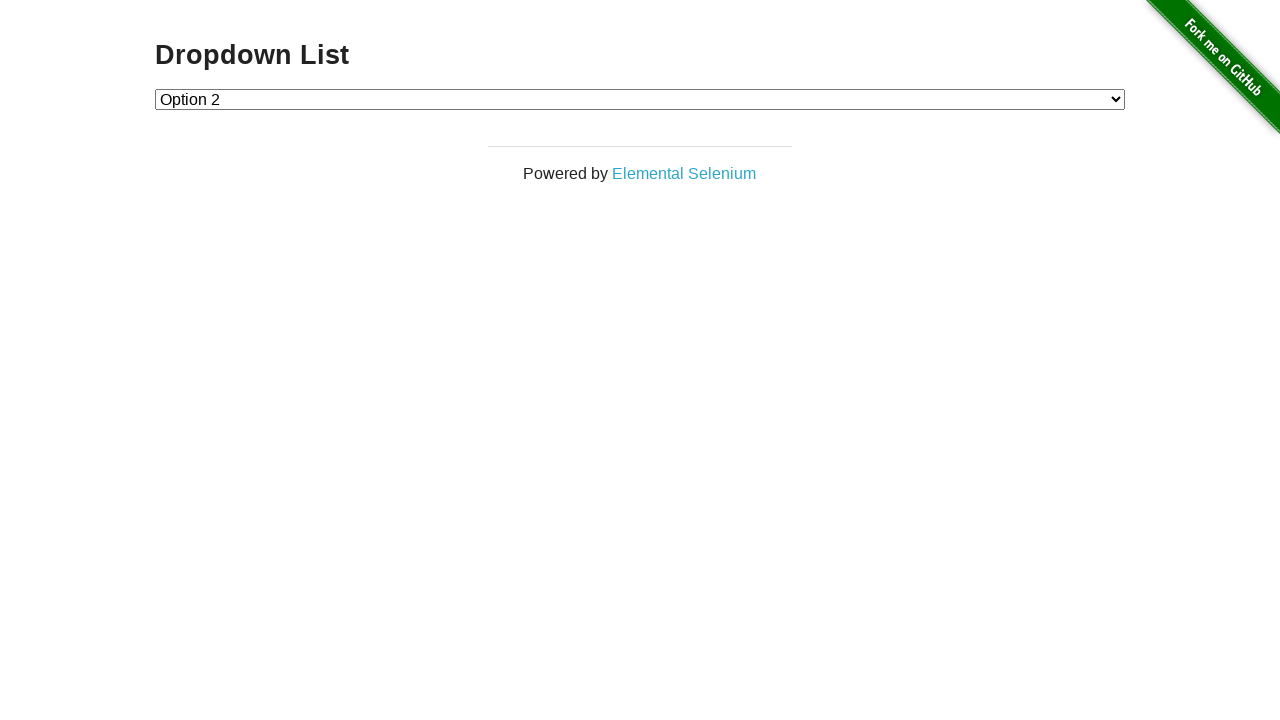

Selected dropdown option at index 1 on #dropdown
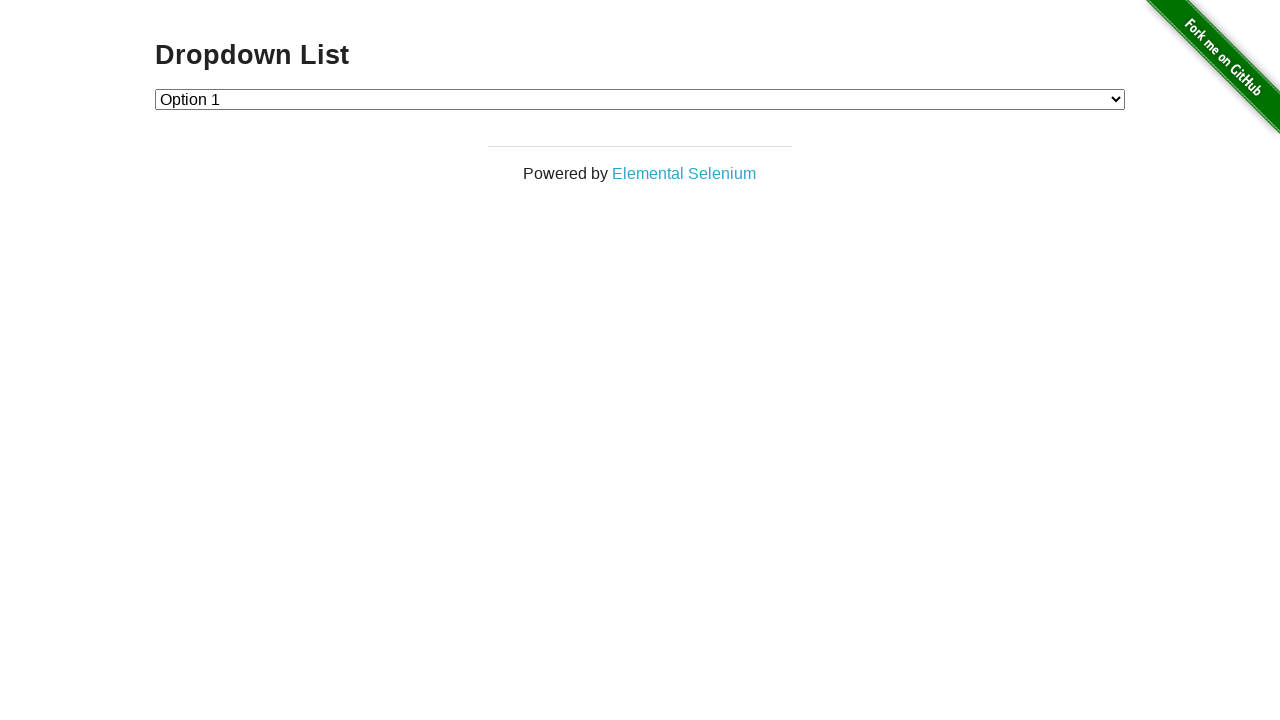

Selected dropdown option at index 2 on #dropdown
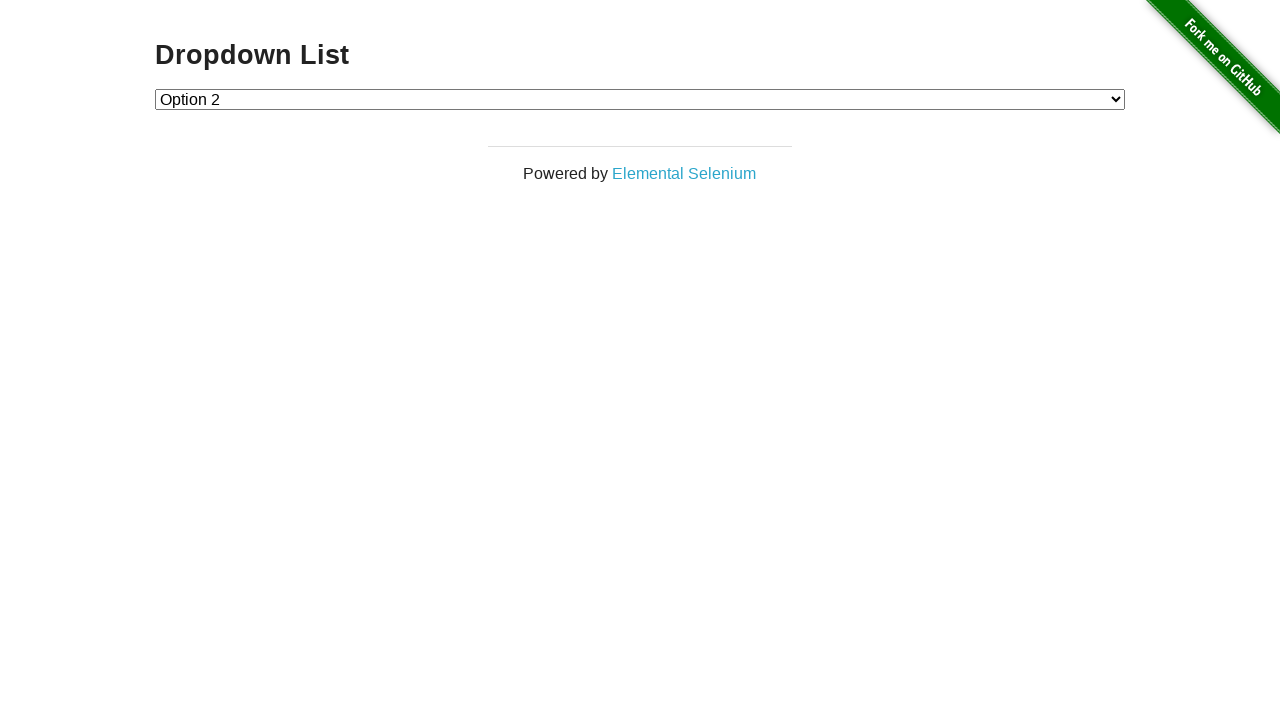

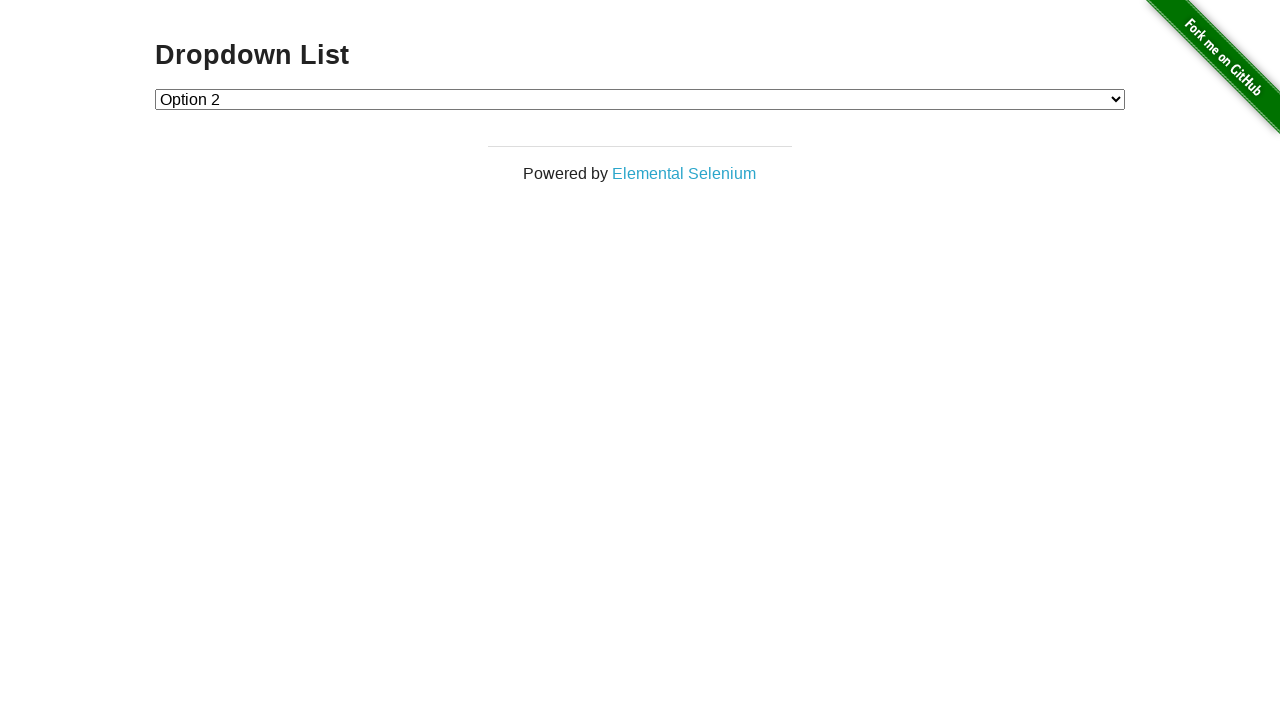